Tests that a todo item is removed when edited with an empty string

Starting URL: https://demo.playwright.dev/todomvc

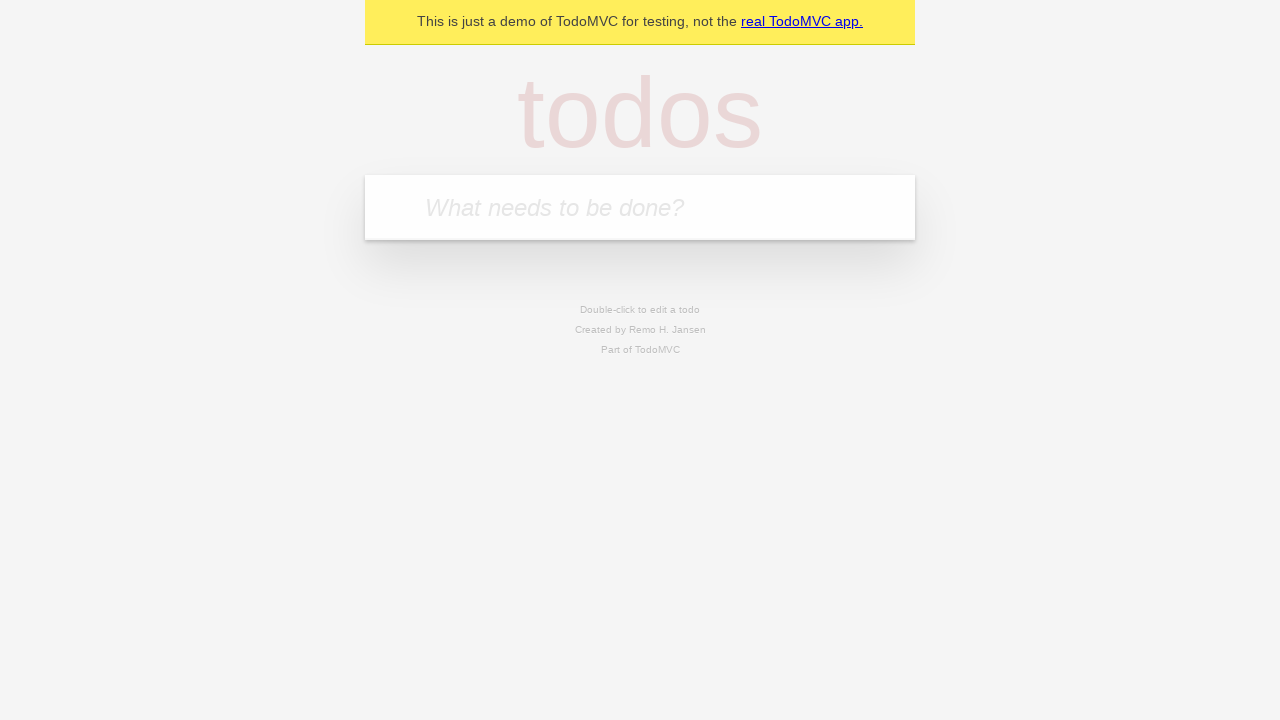

Filled todo input with 'buy some cheese' on internal:attr=[placeholder="What needs to be done?"i]
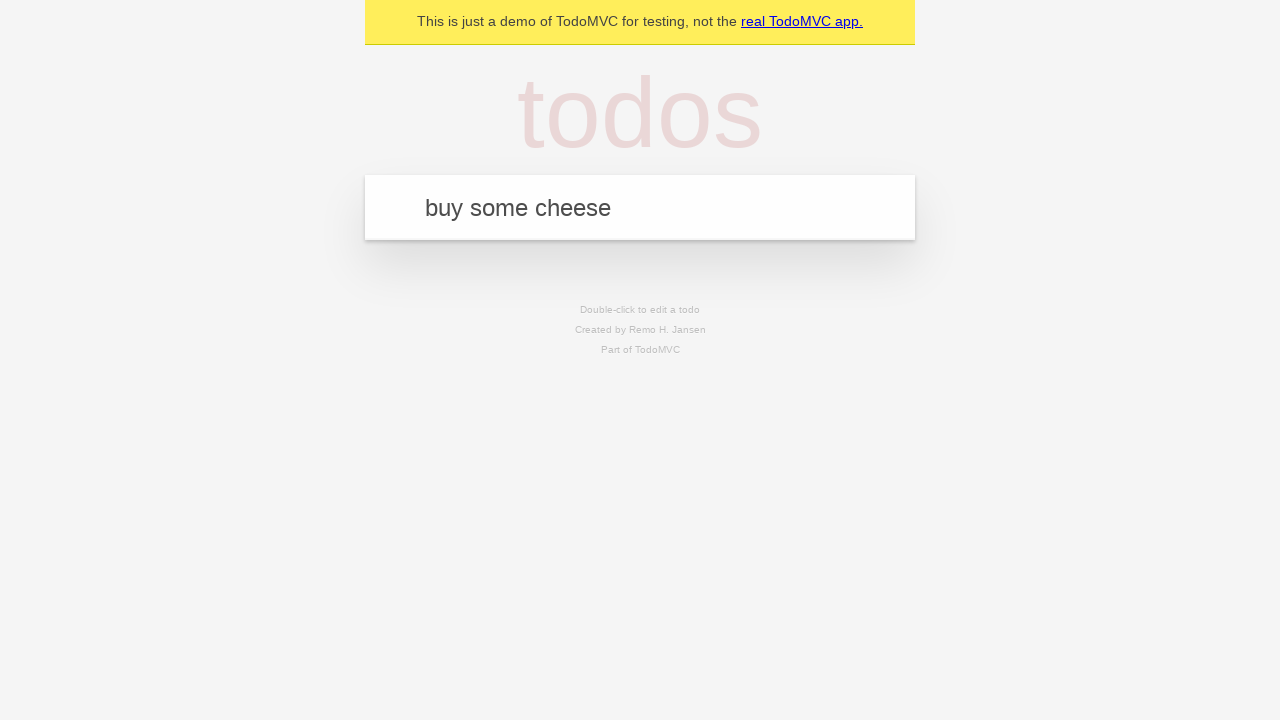

Pressed Enter to add todo 'buy some cheese' on internal:attr=[placeholder="What needs to be done?"i]
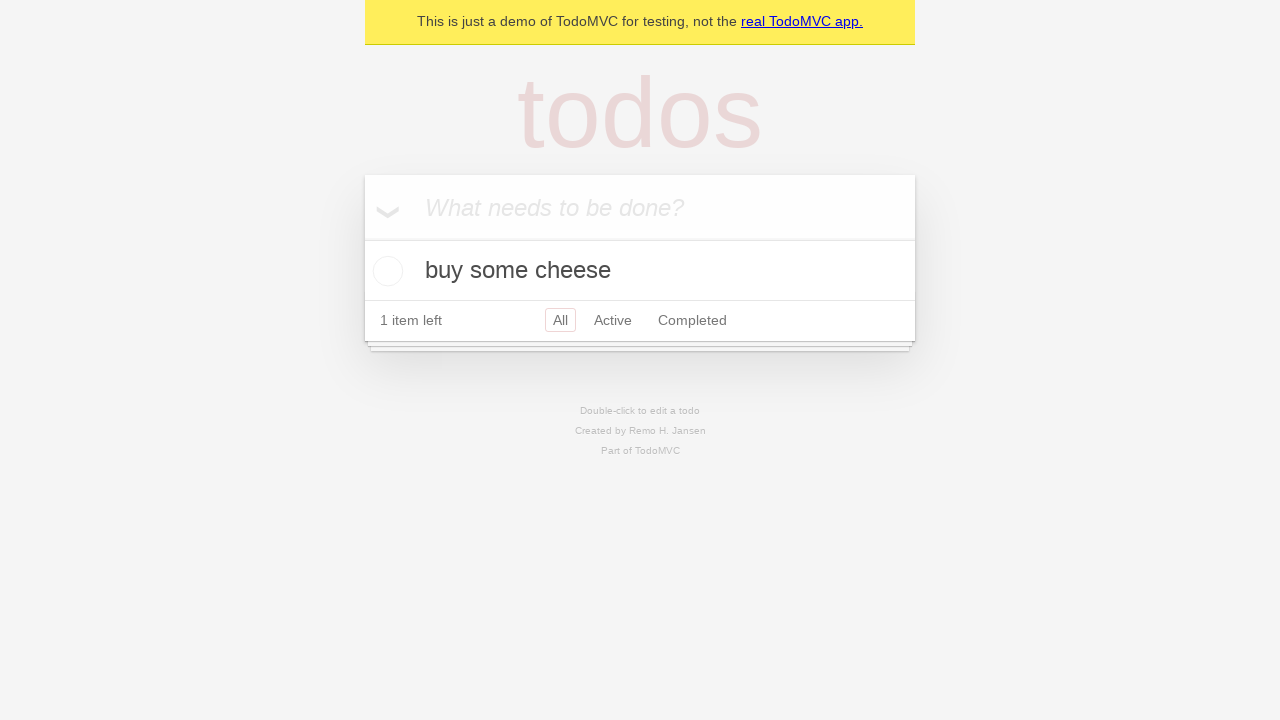

Filled todo input with 'feed the cat' on internal:attr=[placeholder="What needs to be done?"i]
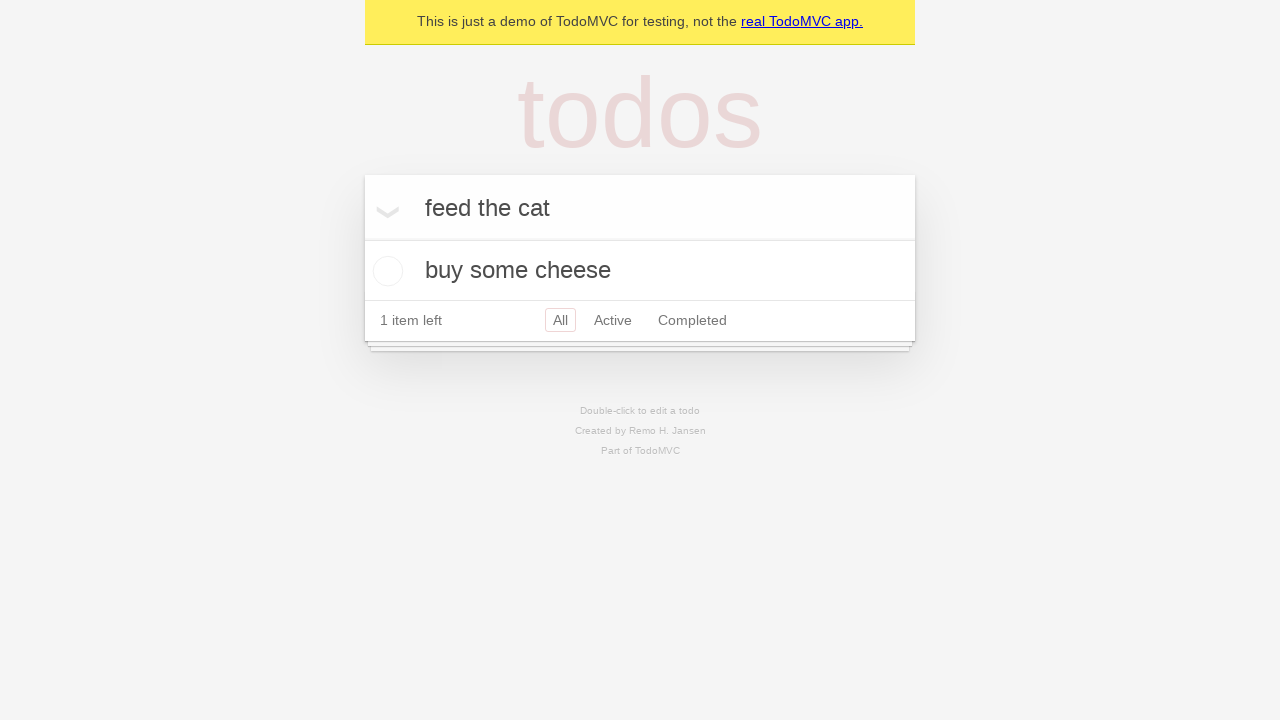

Pressed Enter to add todo 'feed the cat' on internal:attr=[placeholder="What needs to be done?"i]
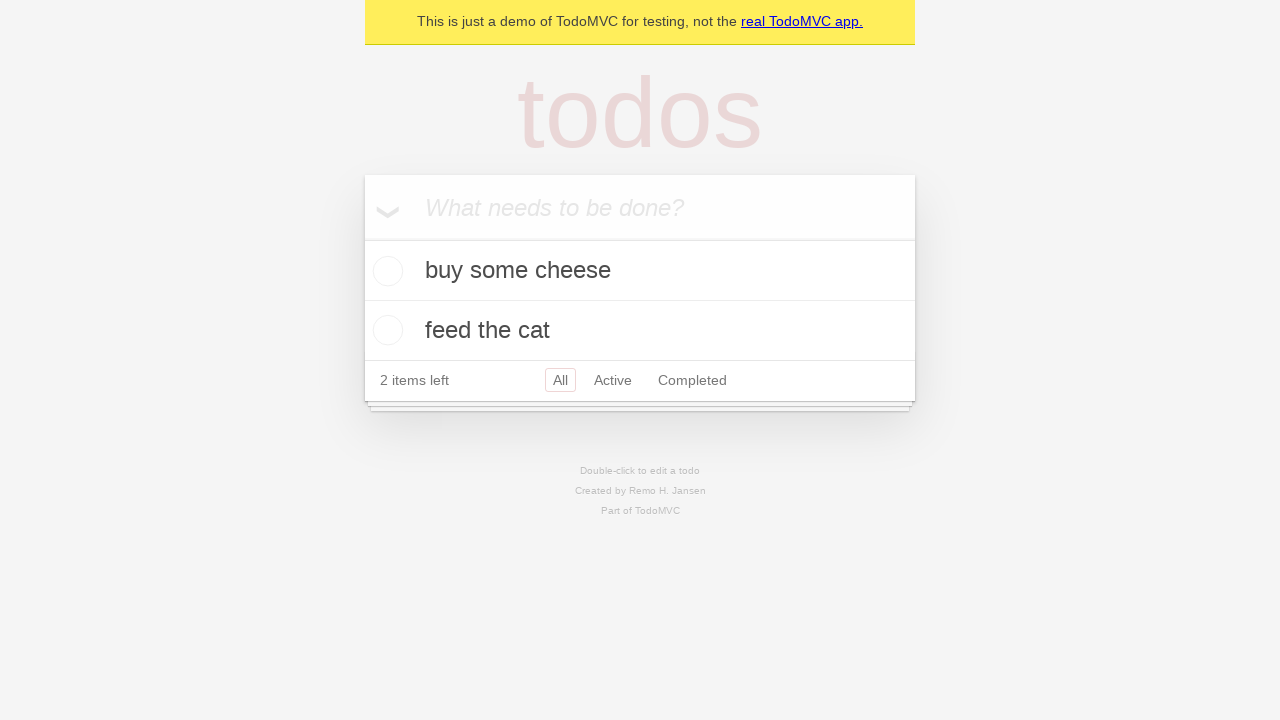

Filled todo input with 'book a doctors appointment' on internal:attr=[placeholder="What needs to be done?"i]
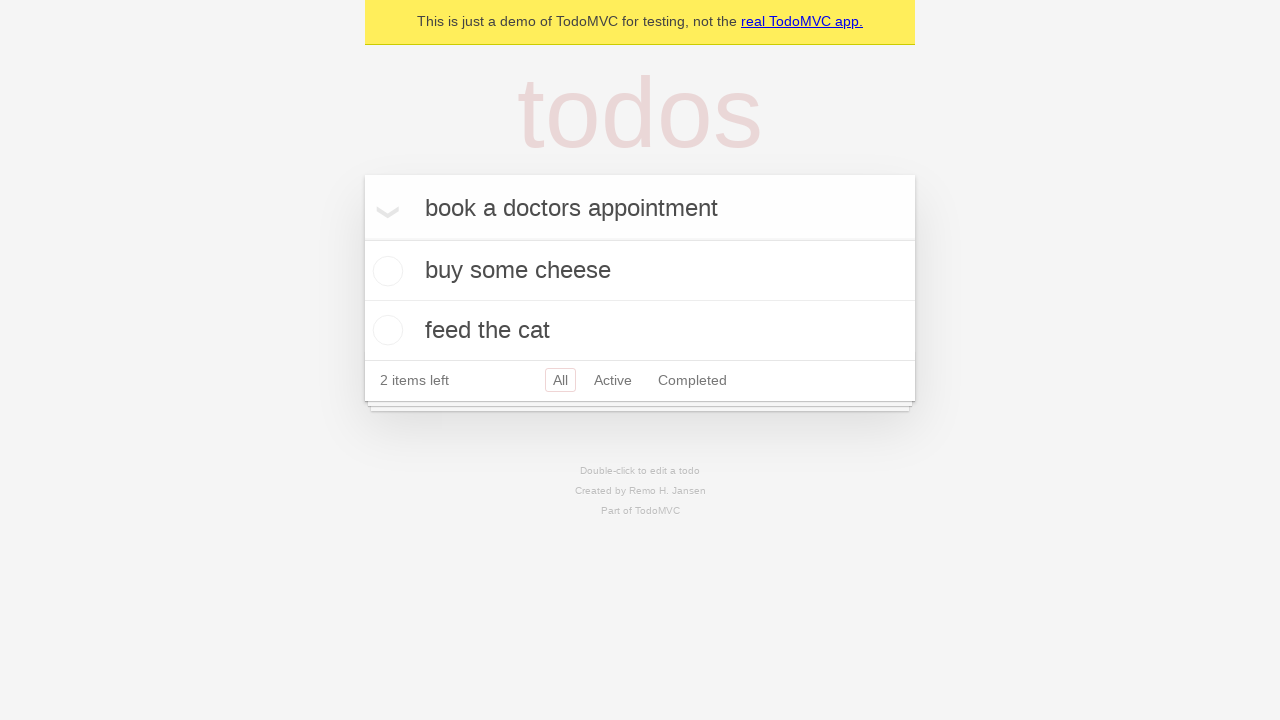

Pressed Enter to add todo 'book a doctors appointment' on internal:attr=[placeholder="What needs to be done?"i]
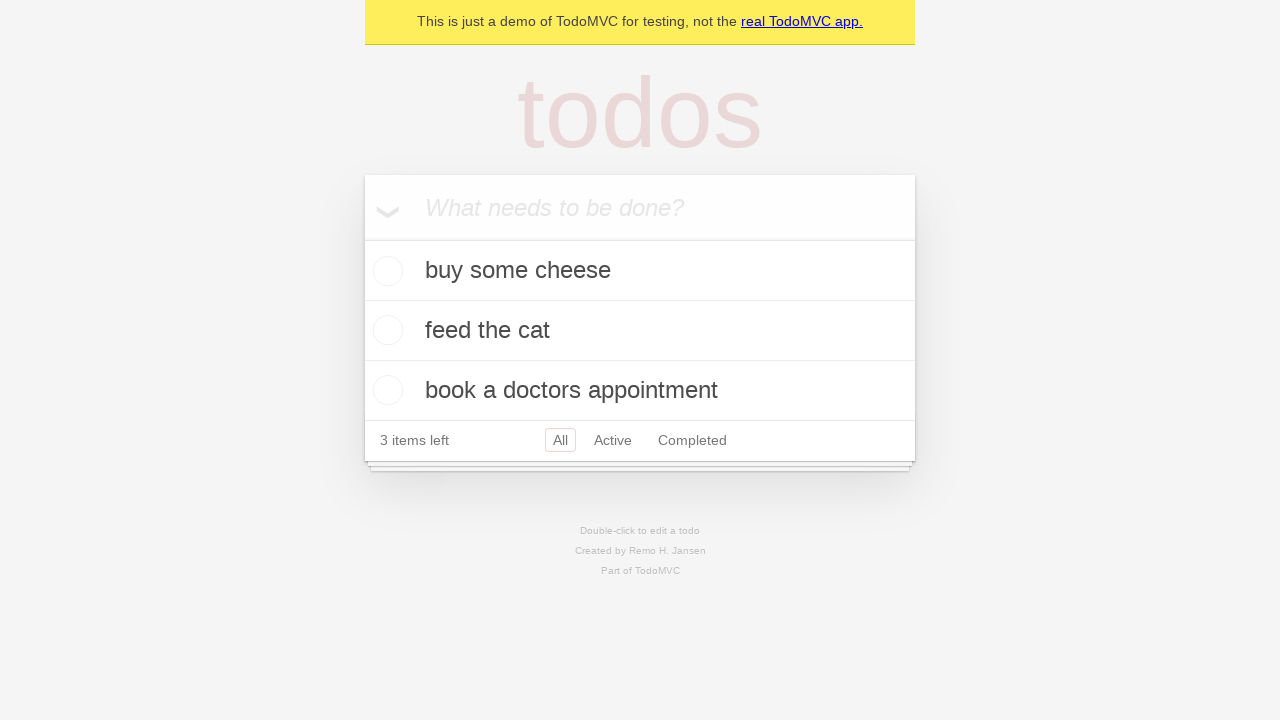

Double-clicked second todo item to enter edit mode at (640, 331) on internal:testid=[data-testid="todo-item"s] >> nth=1
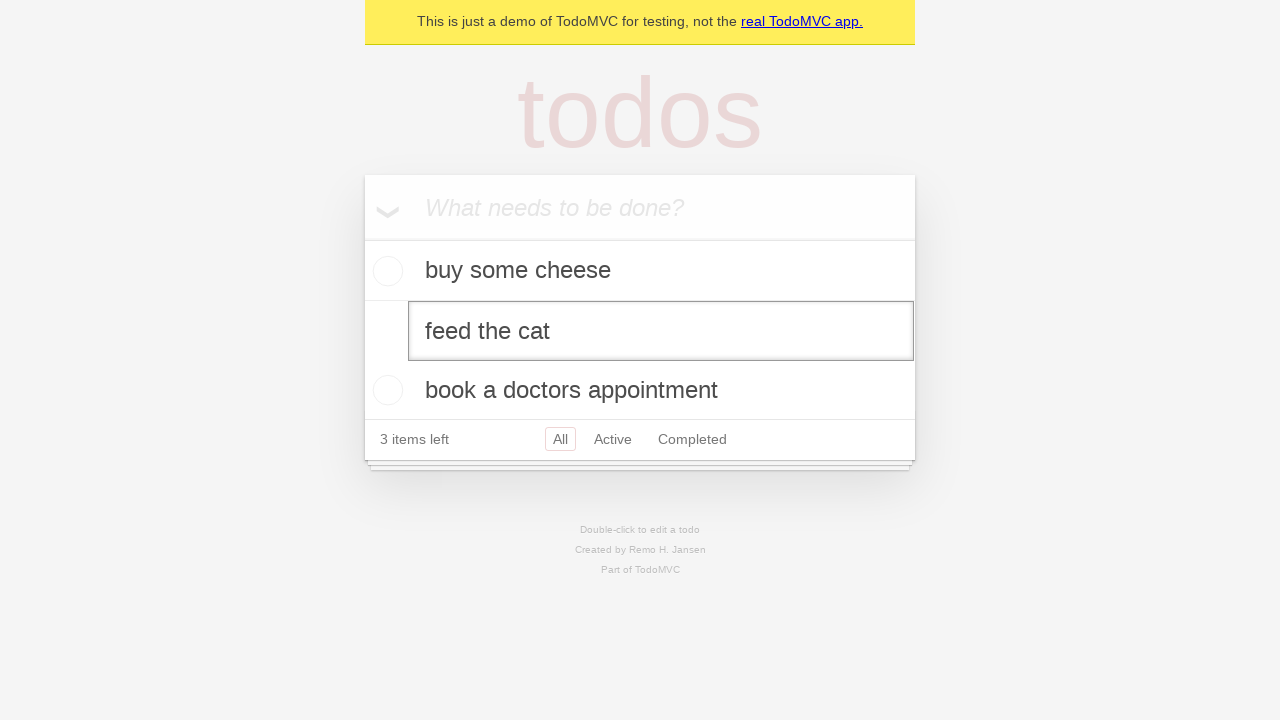

Cleared todo item text by filling with empty string on internal:testid=[data-testid="todo-item"s] >> nth=1 >> internal:role=textbox[nam
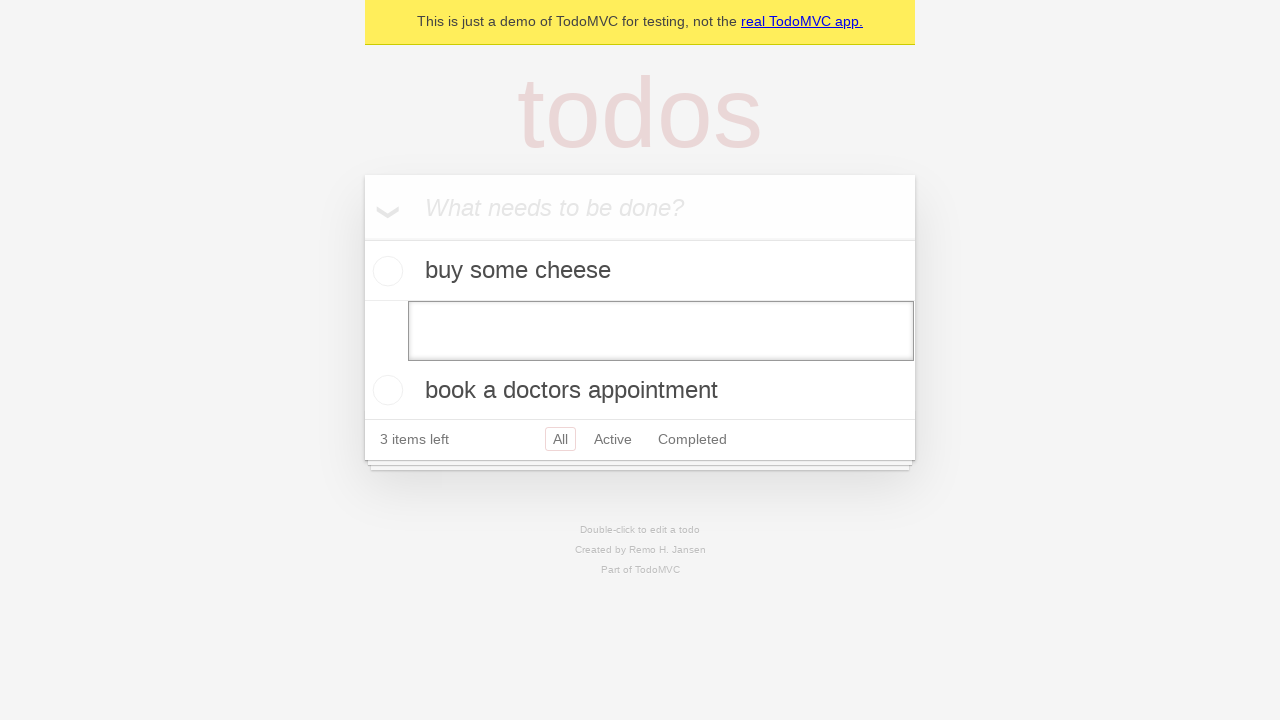

Pressed Enter to confirm deletion of empty todo item on internal:testid=[data-testid="todo-item"s] >> nth=1 >> internal:role=textbox[nam
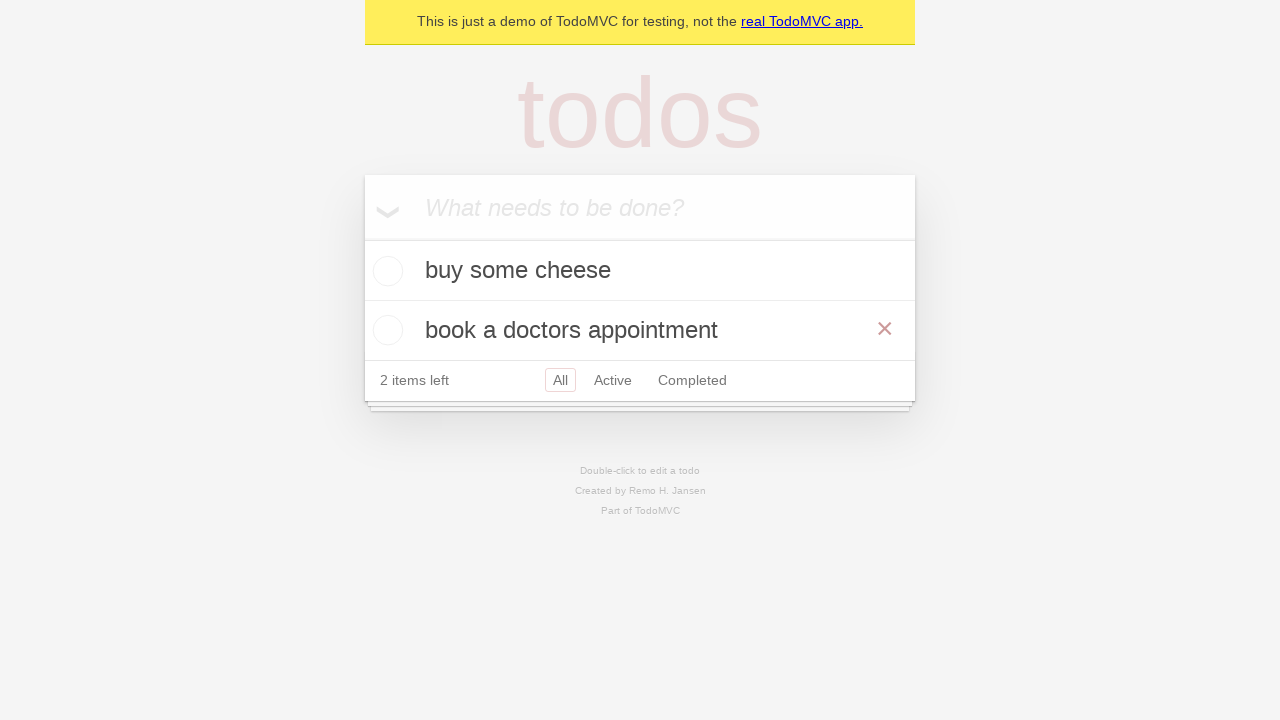

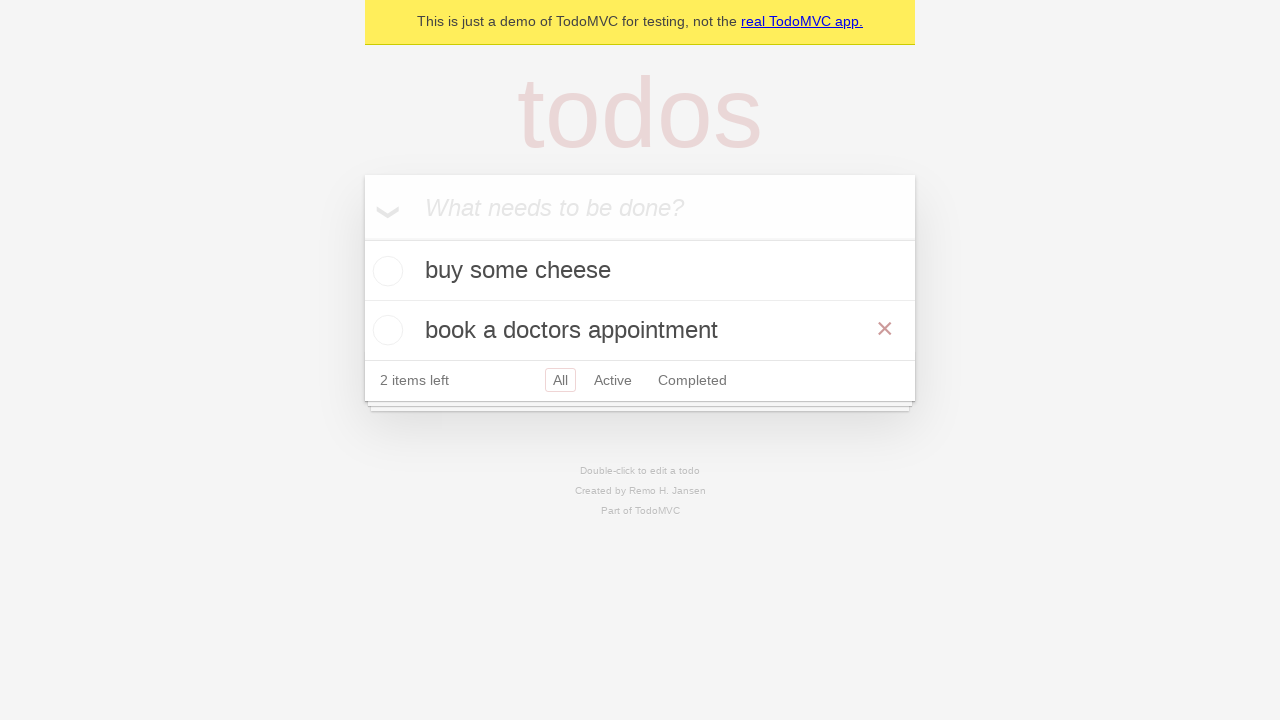